Tests navigation to Browse Languages letter M page and verifies MySQL is the last language listed

Starting URL: http://www.99-bottles-of-beer.net/

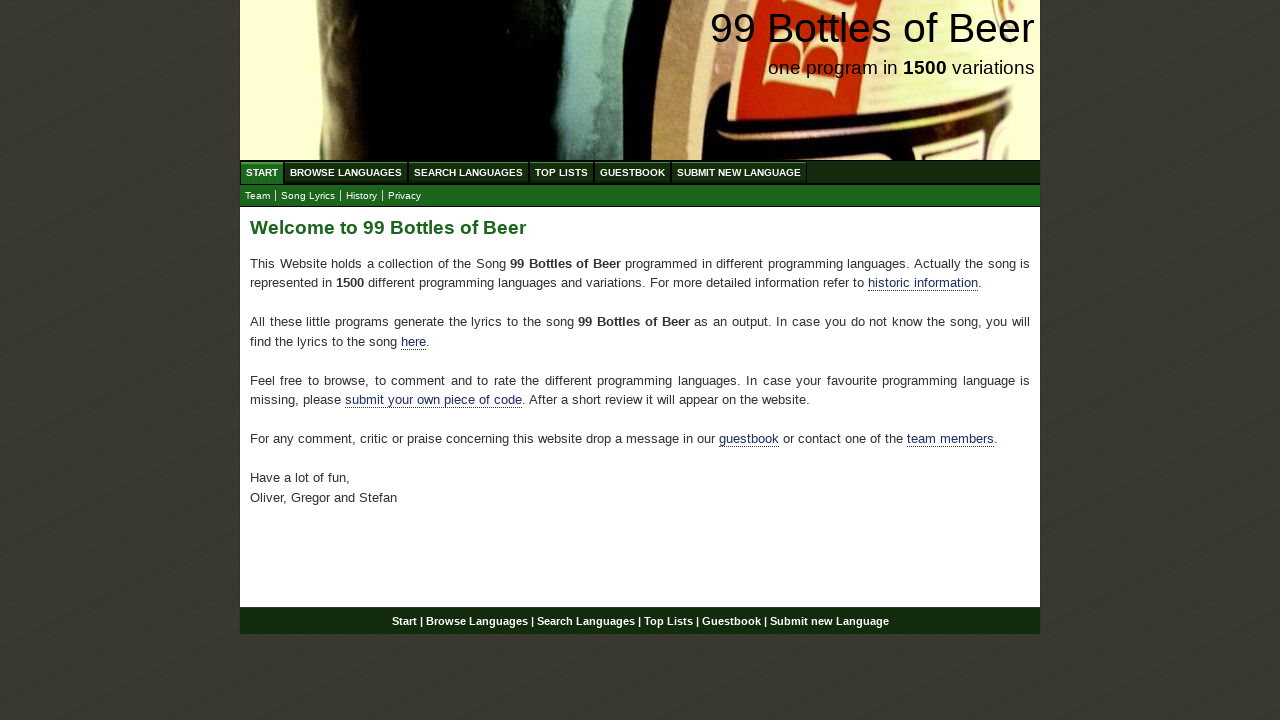

Clicked on Browse Languages menu item at (346, 172) on #menu li a[href='/abc.html']
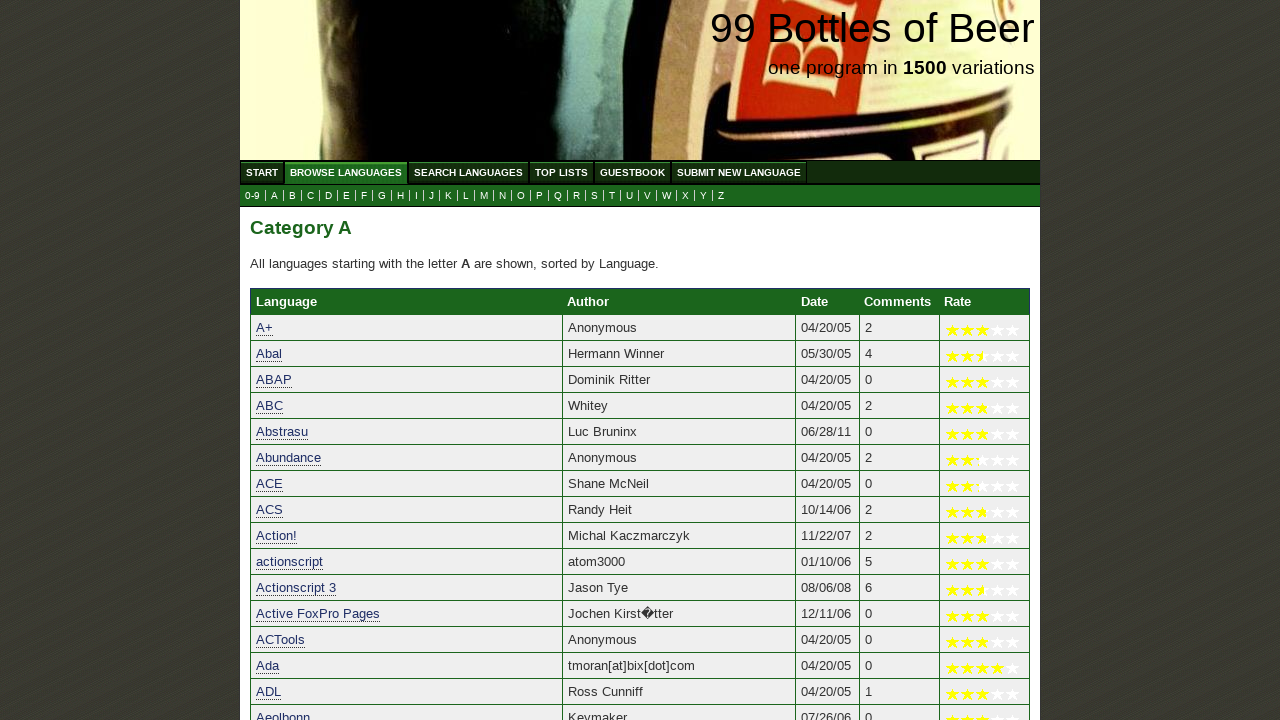

Clicked on letter M link to navigate to Browse Languages M page at (484, 196) on a[href='m.html']
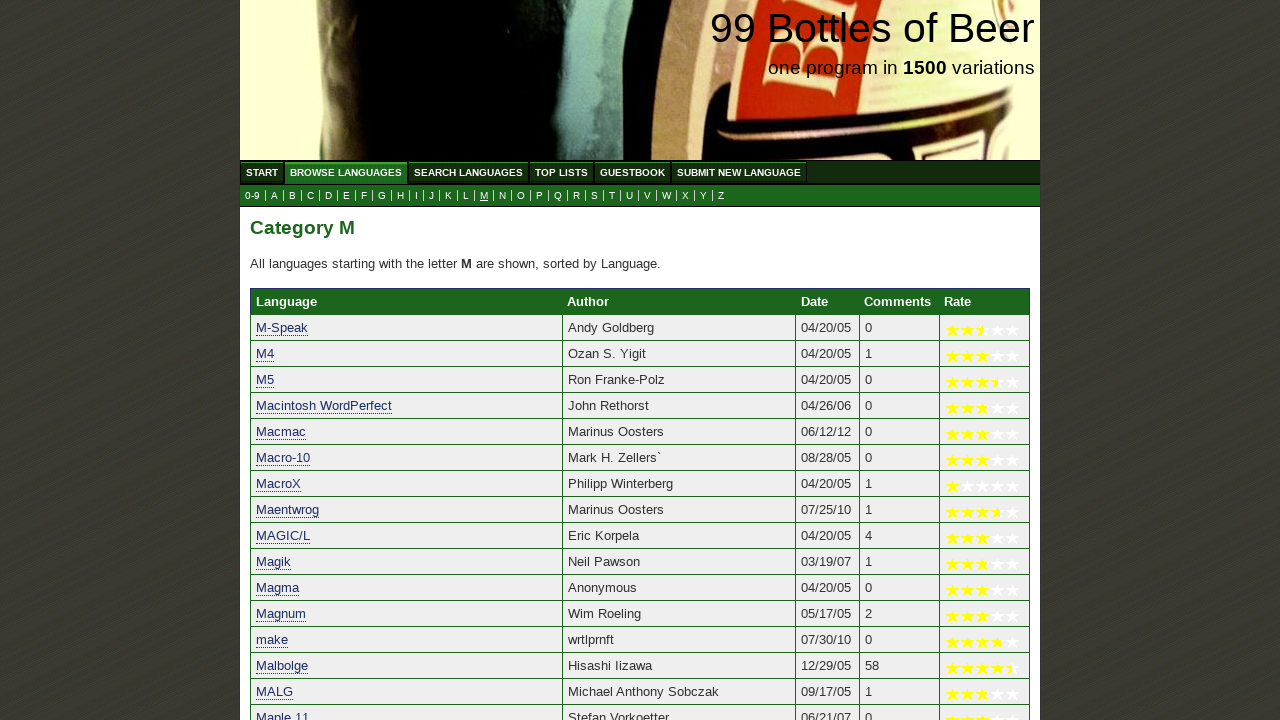

Verified MySQL is displayed as the last language in the list
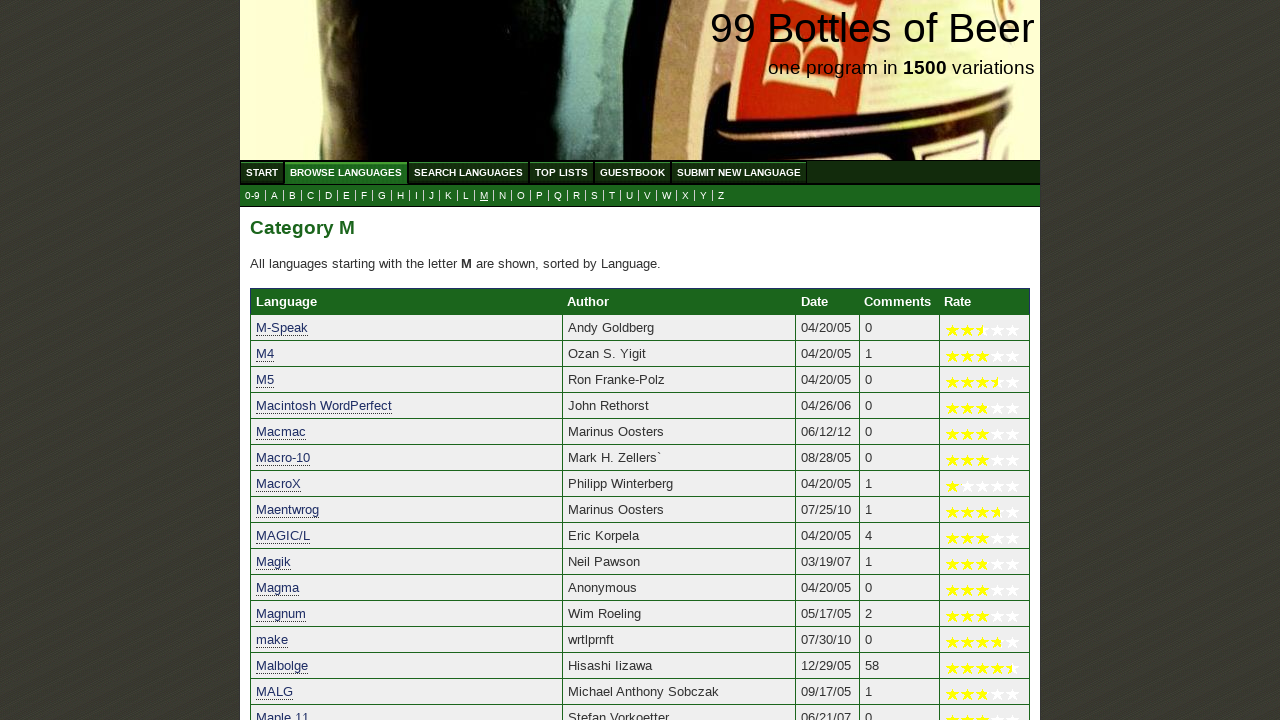

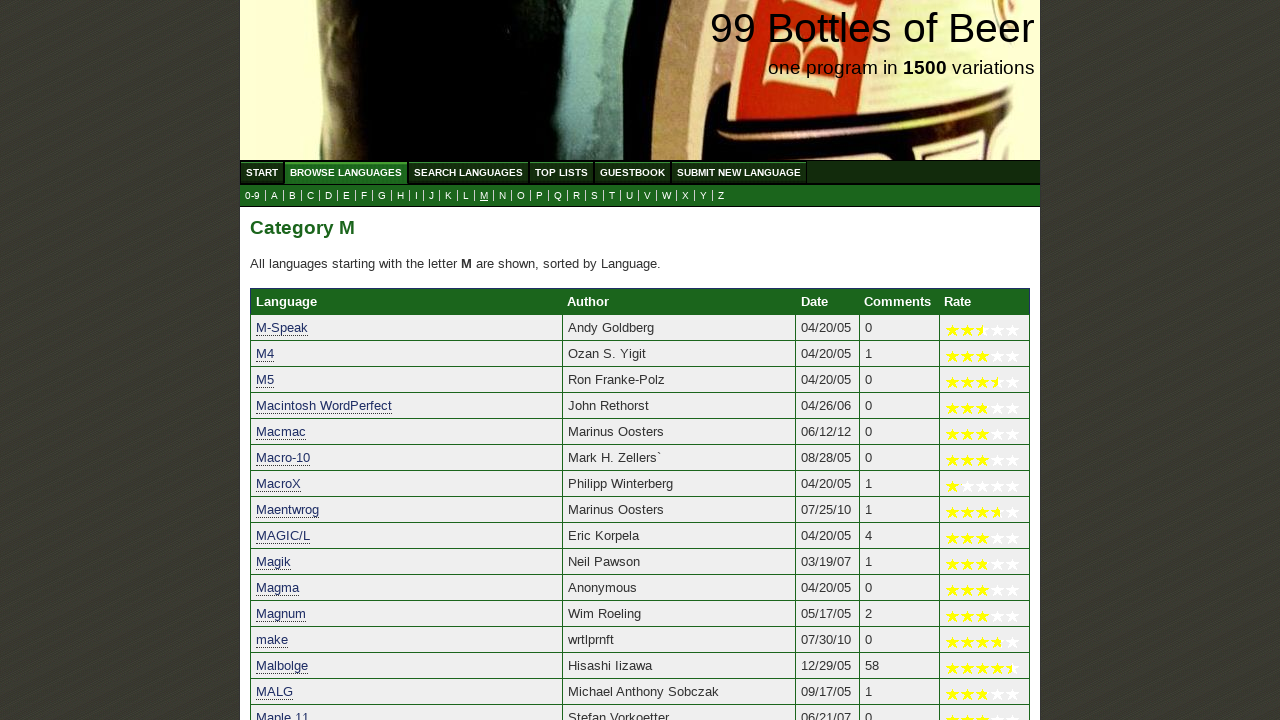